Tests marking individual todo items as complete using their checkboxes

Starting URL: https://demo.playwright.dev/todomvc

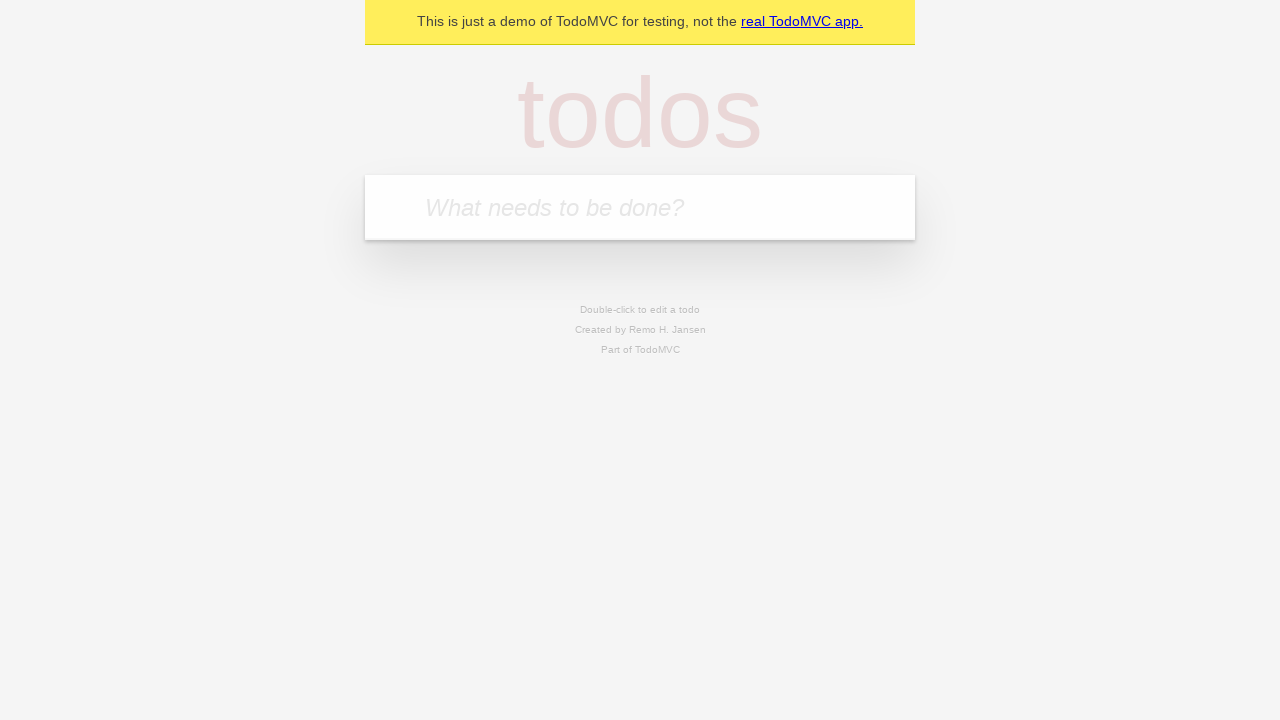

Located the 'What needs to be done?' input field
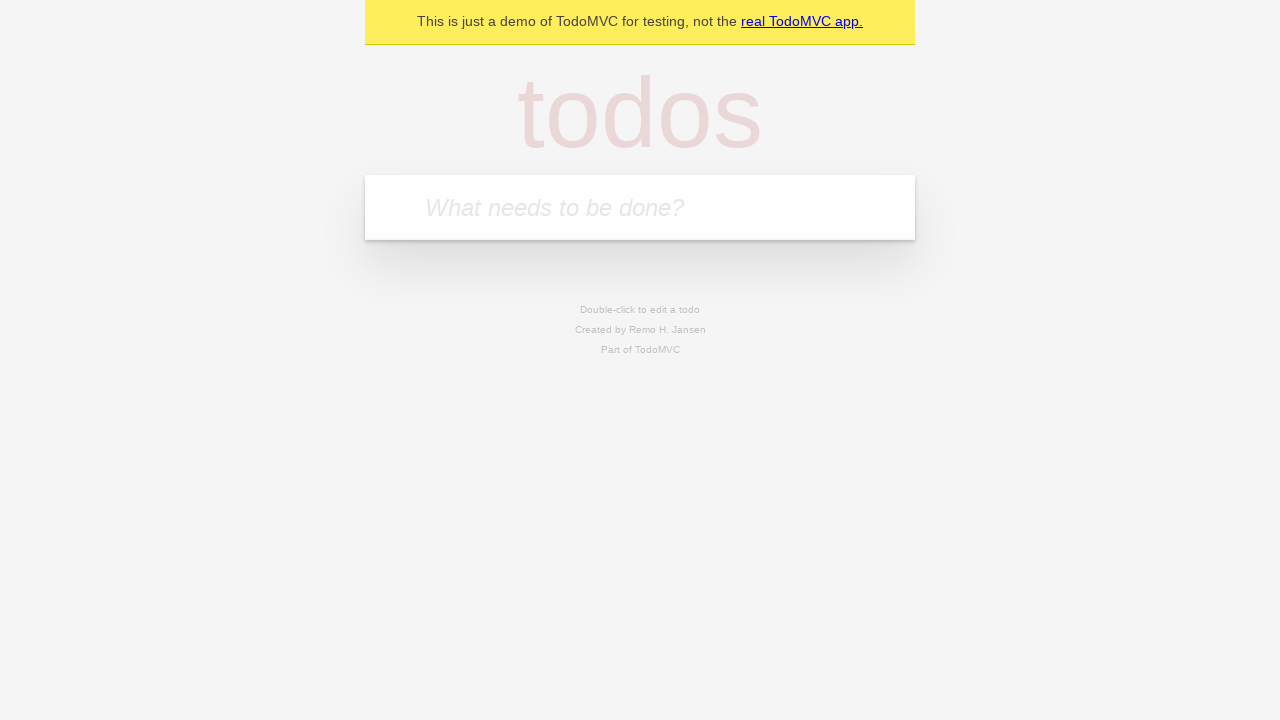

Filled input with 'buy some cheese' on internal:attr=[placeholder="What needs to be done?"i]
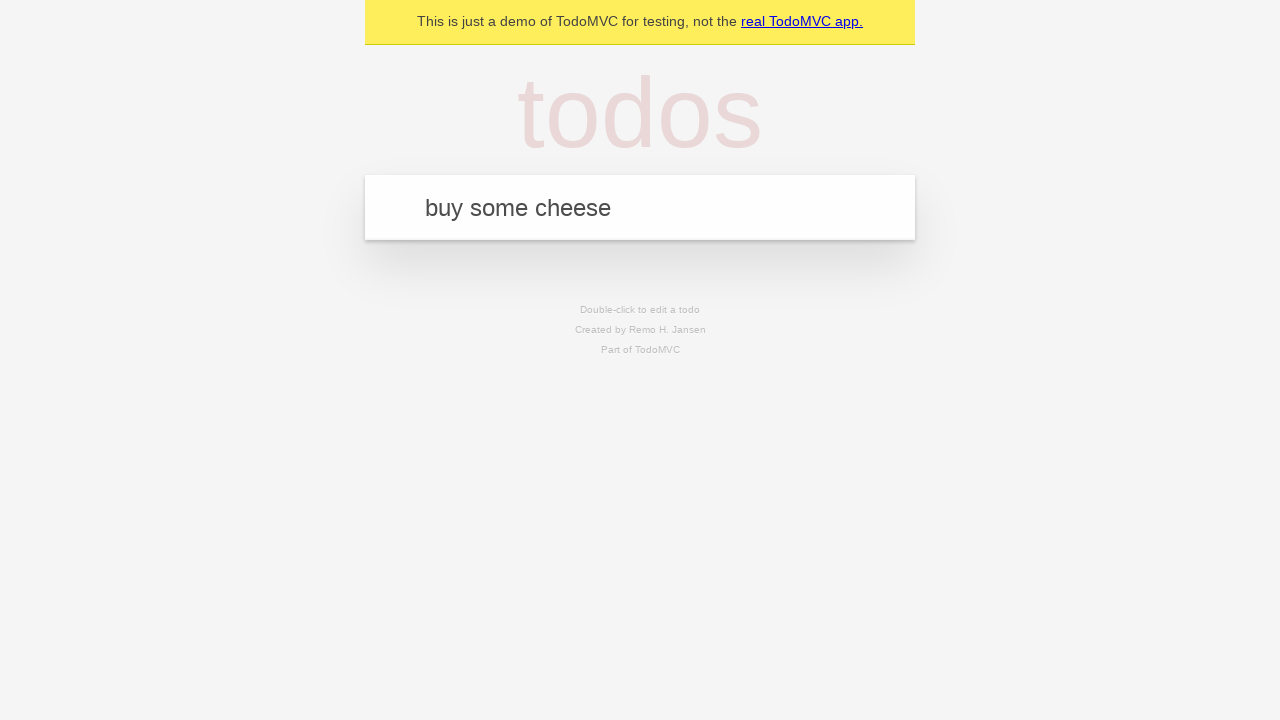

Pressed Enter to create first todo item on internal:attr=[placeholder="What needs to be done?"i]
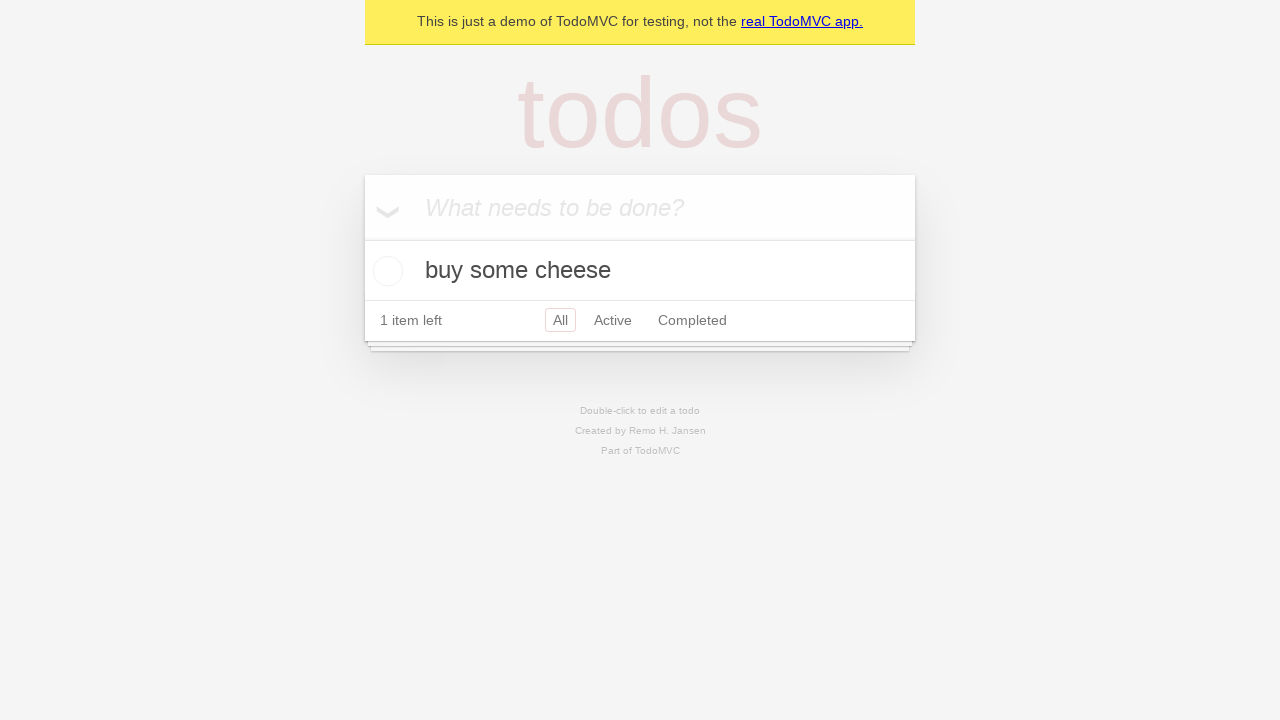

Filled input with 'feed the cat' on internal:attr=[placeholder="What needs to be done?"i]
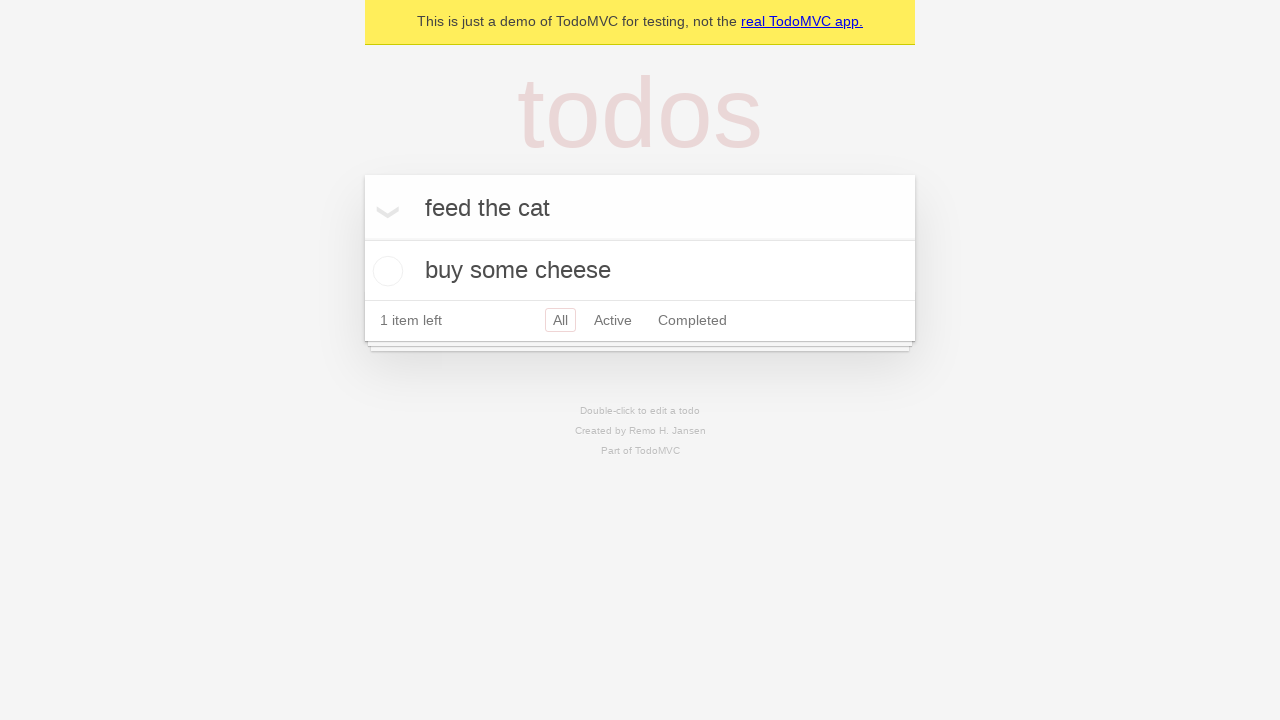

Pressed Enter to create second todo item on internal:attr=[placeholder="What needs to be done?"i]
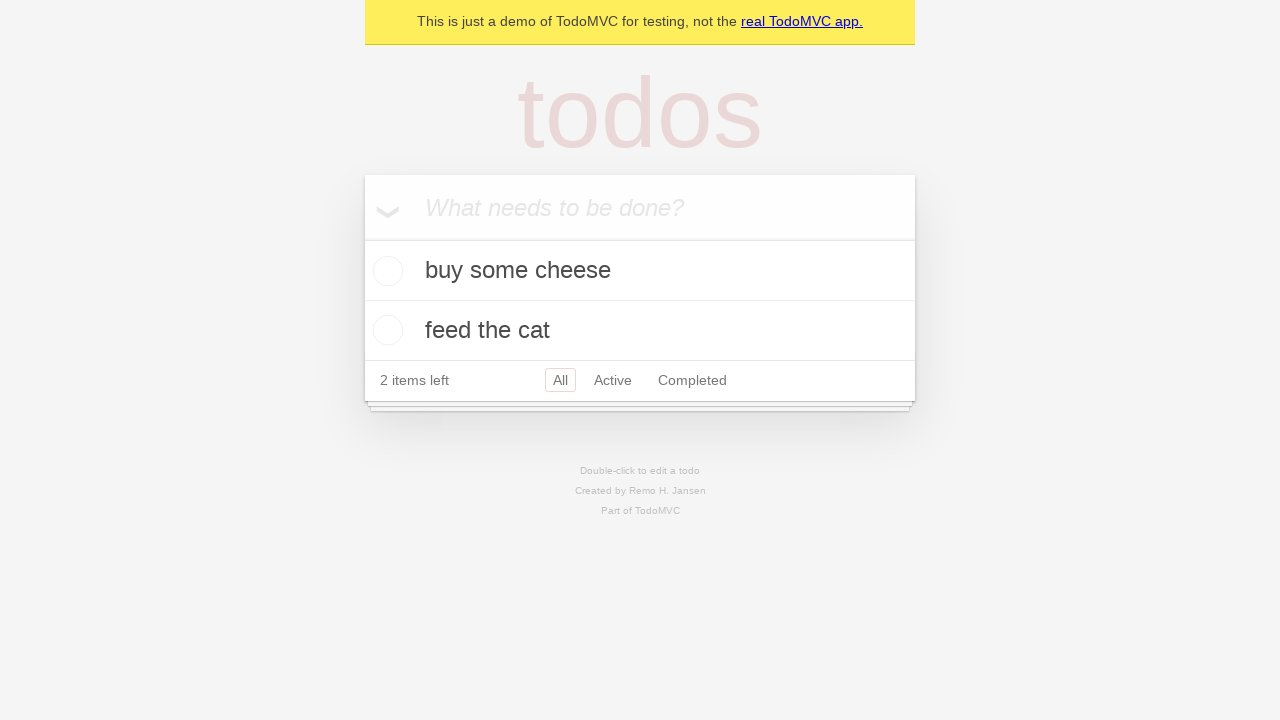

Located the first todo item
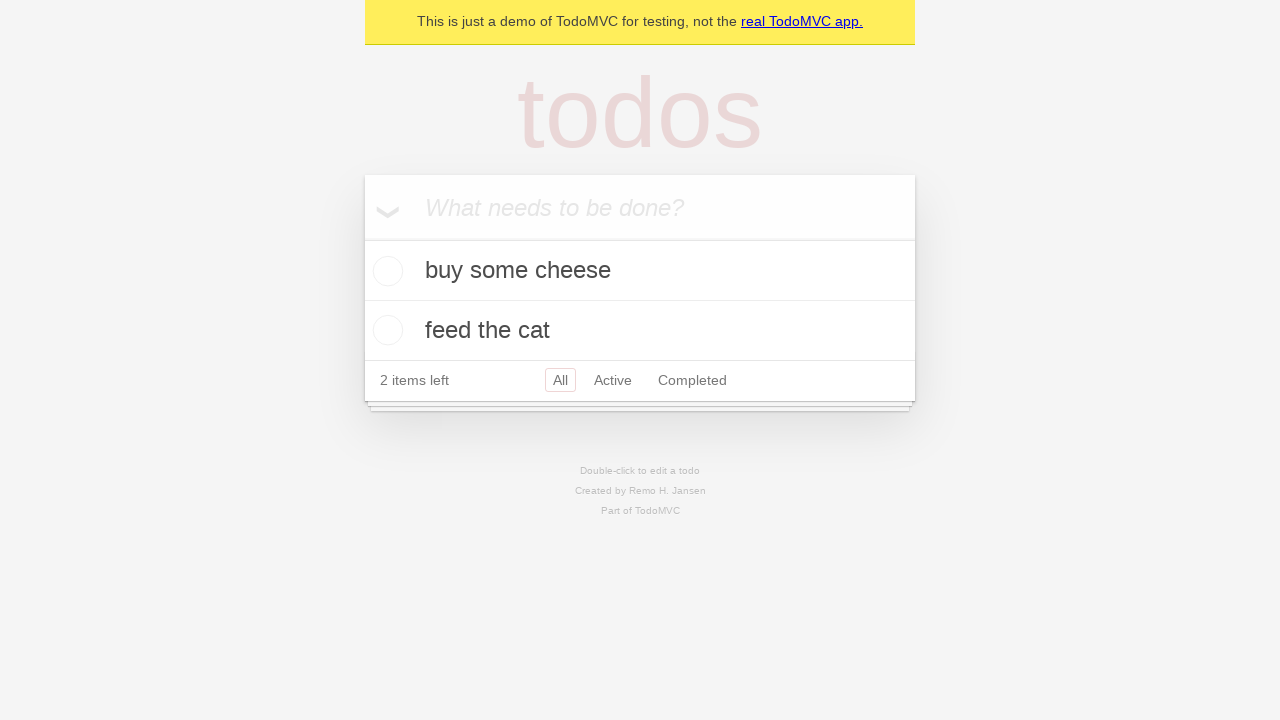

Marked first todo item ('buy some cheese') as complete at (385, 271) on internal:testid=[data-testid="todo-item"s] >> nth=0 >> internal:role=checkbox
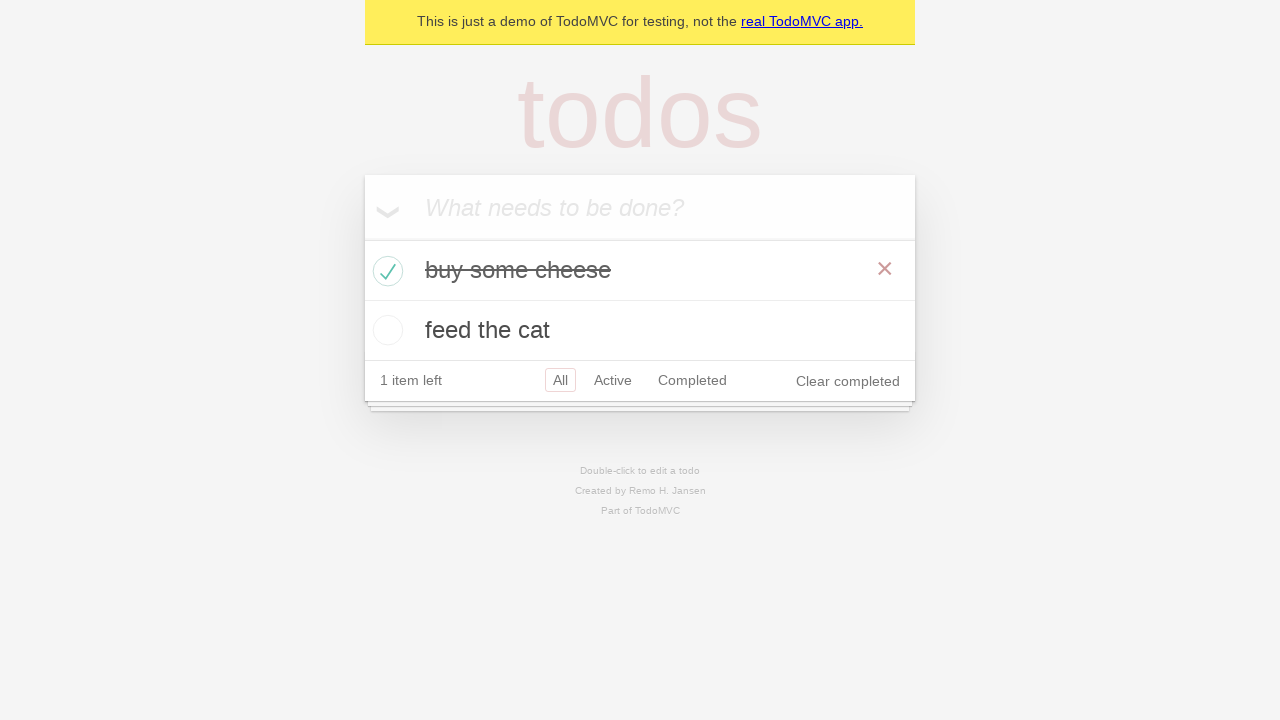

Located the second todo item
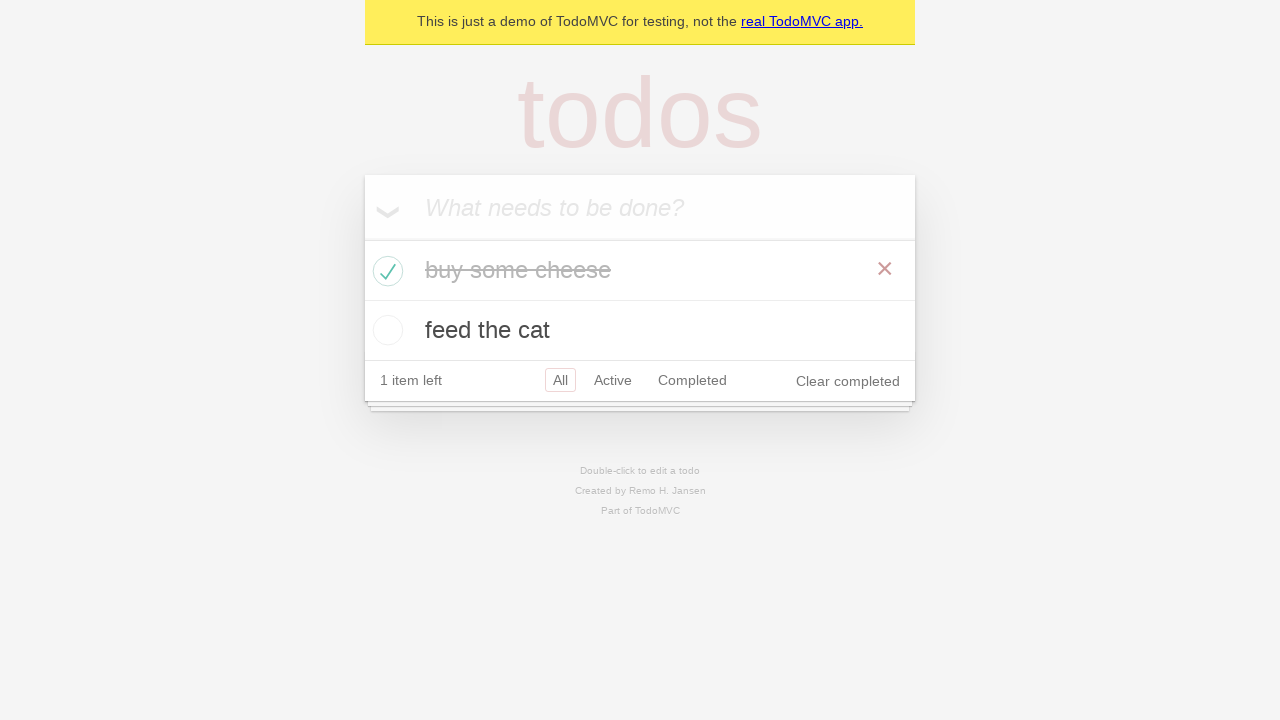

Marked second todo item ('feed the cat') as complete at (385, 330) on internal:testid=[data-testid="todo-item"s] >> nth=1 >> internal:role=checkbox
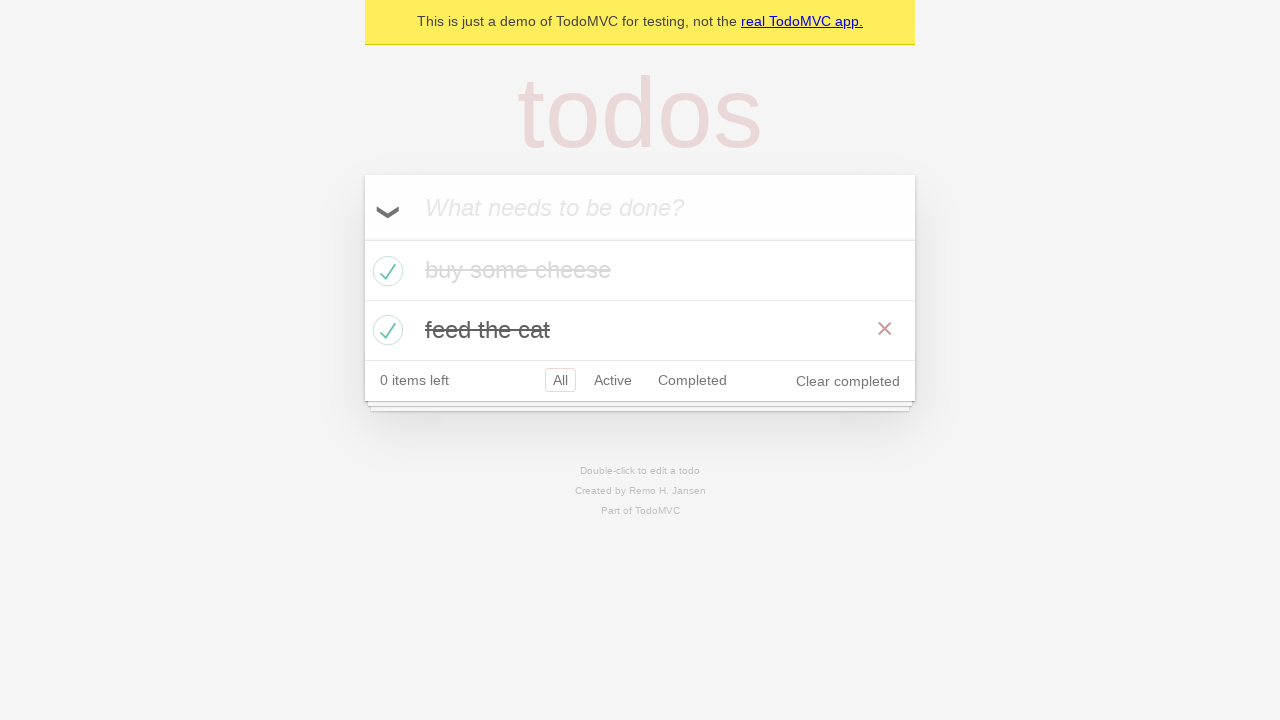

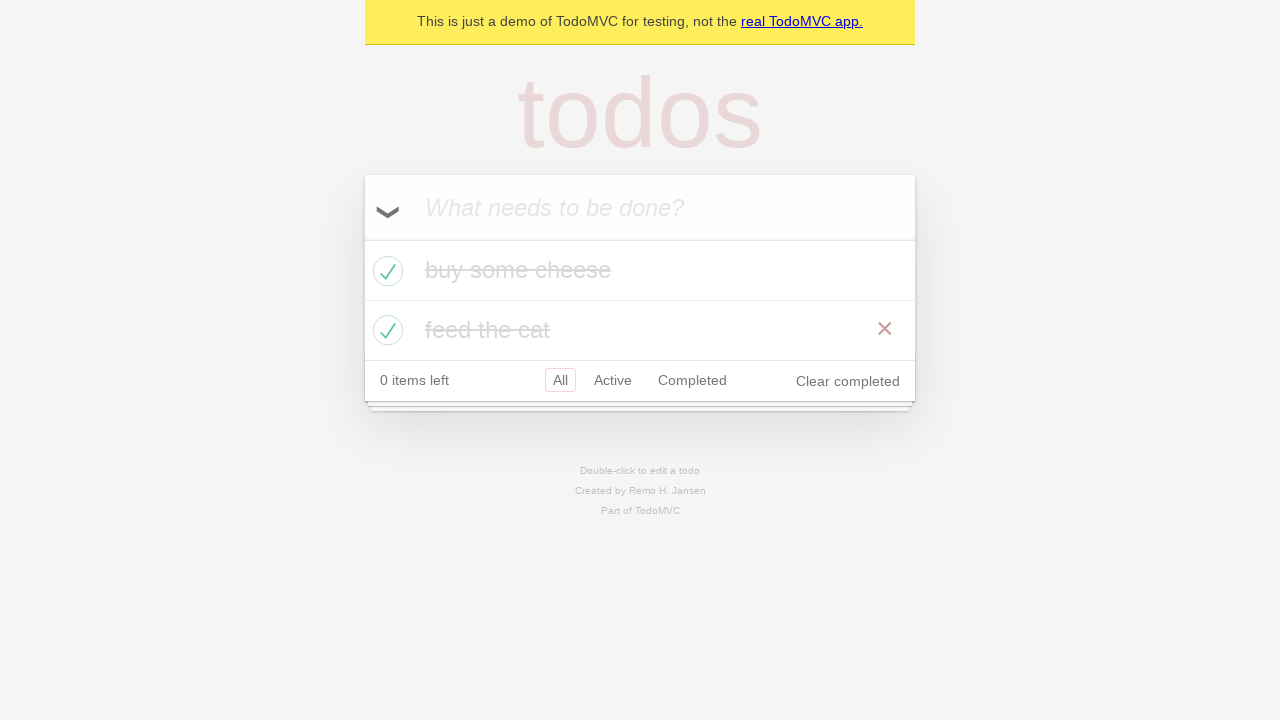